Tests form element attributes by verifying initial states of radio buttons and submit button, then checking how the submit button becomes disabled after a timeout

Starting URL: http://suninjuly.github.io/math.html

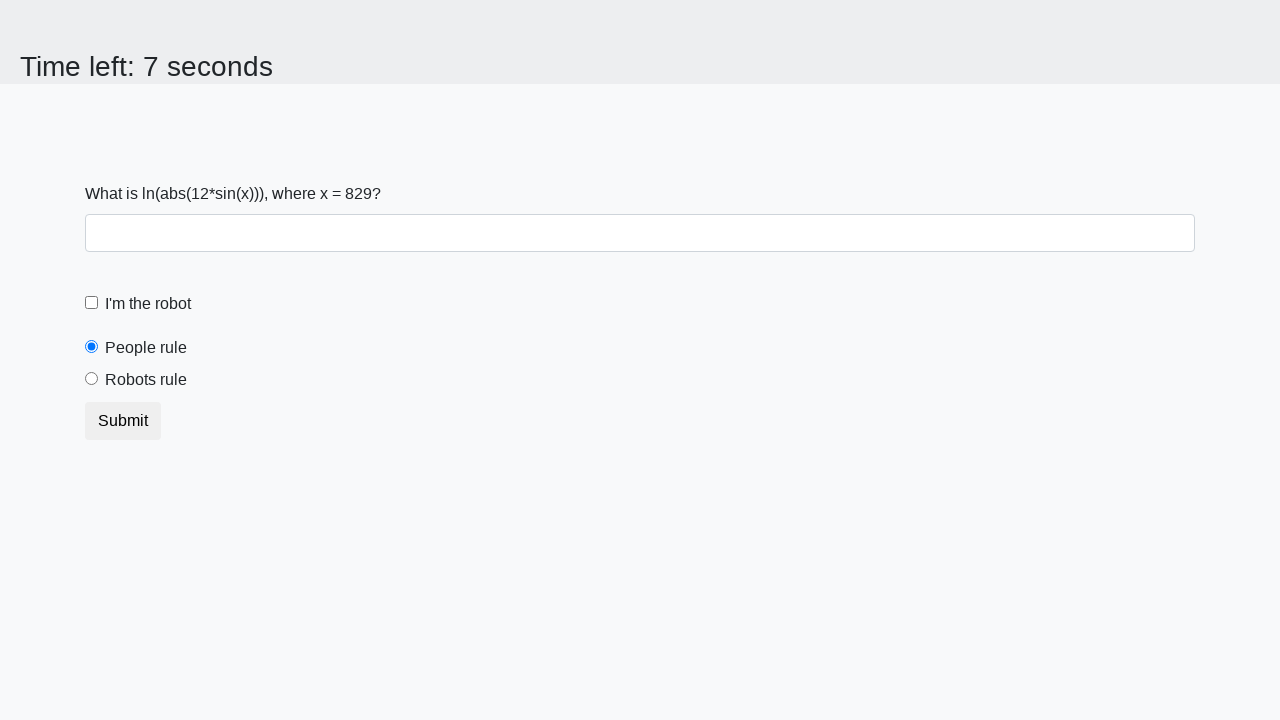

Retrieved 'checked' attribute of people radio button
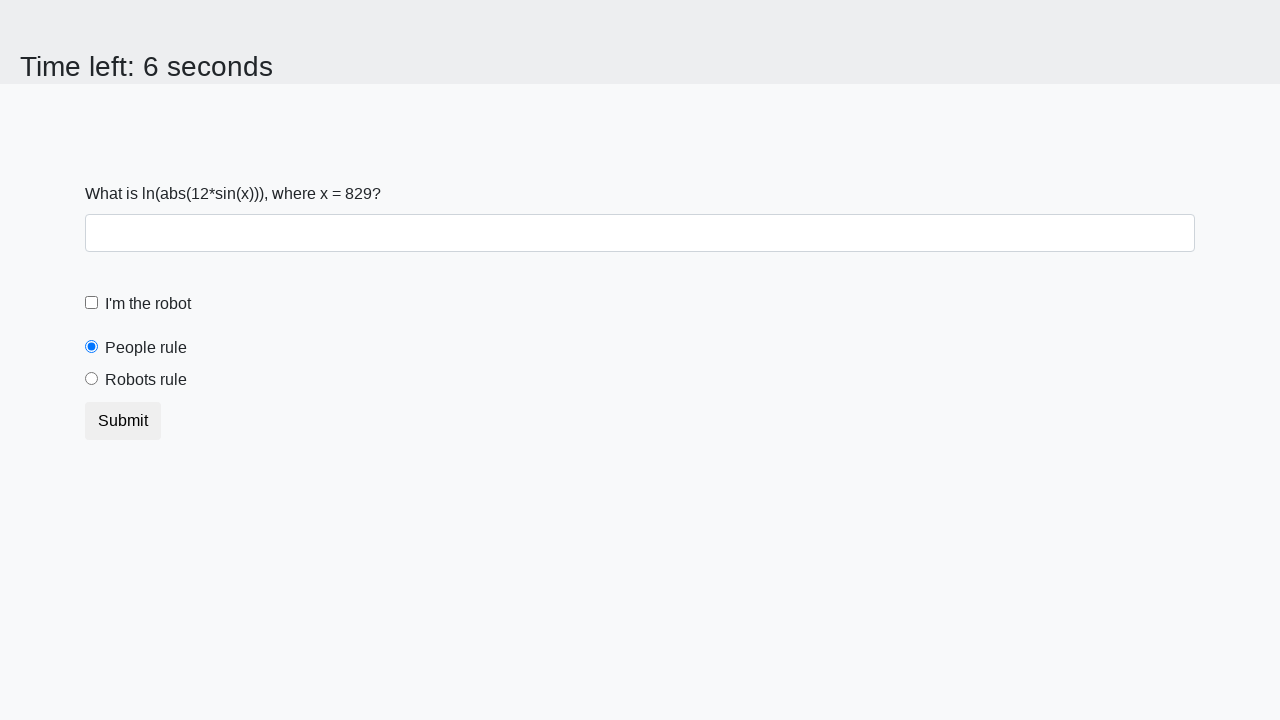

Verified people radio button is selected by default
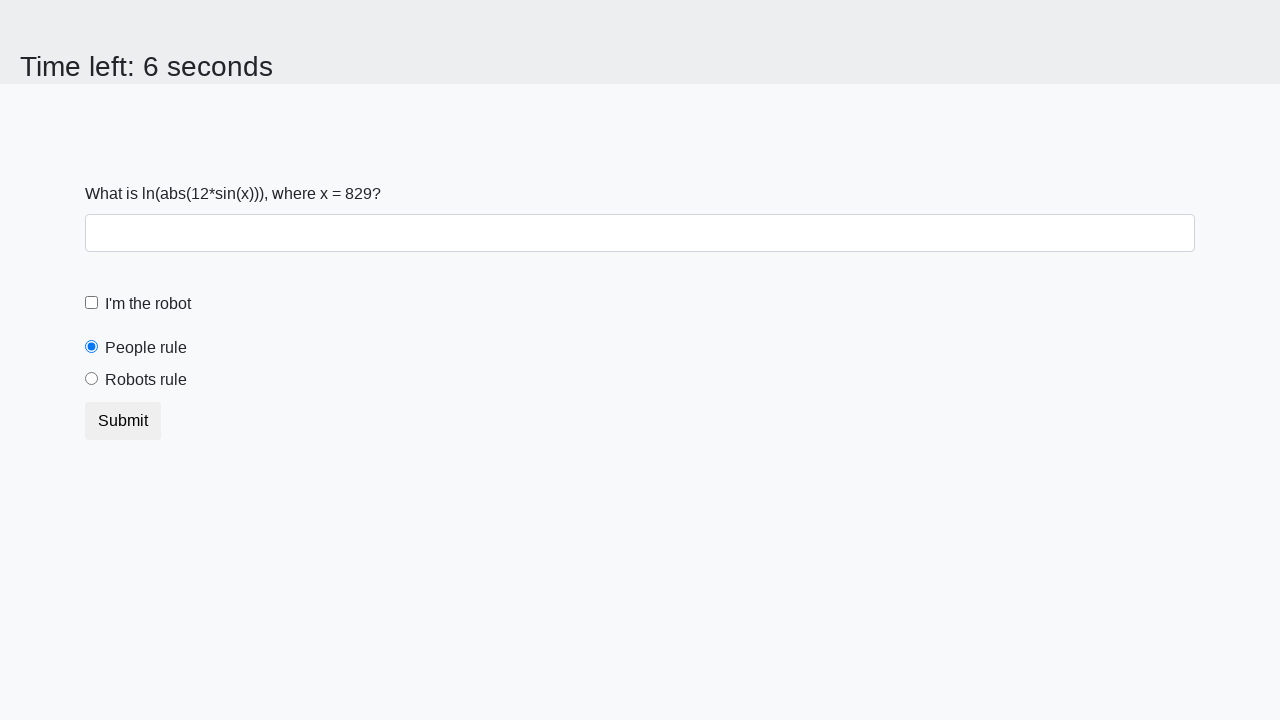

Retrieved 'checked' attribute of robots radio button
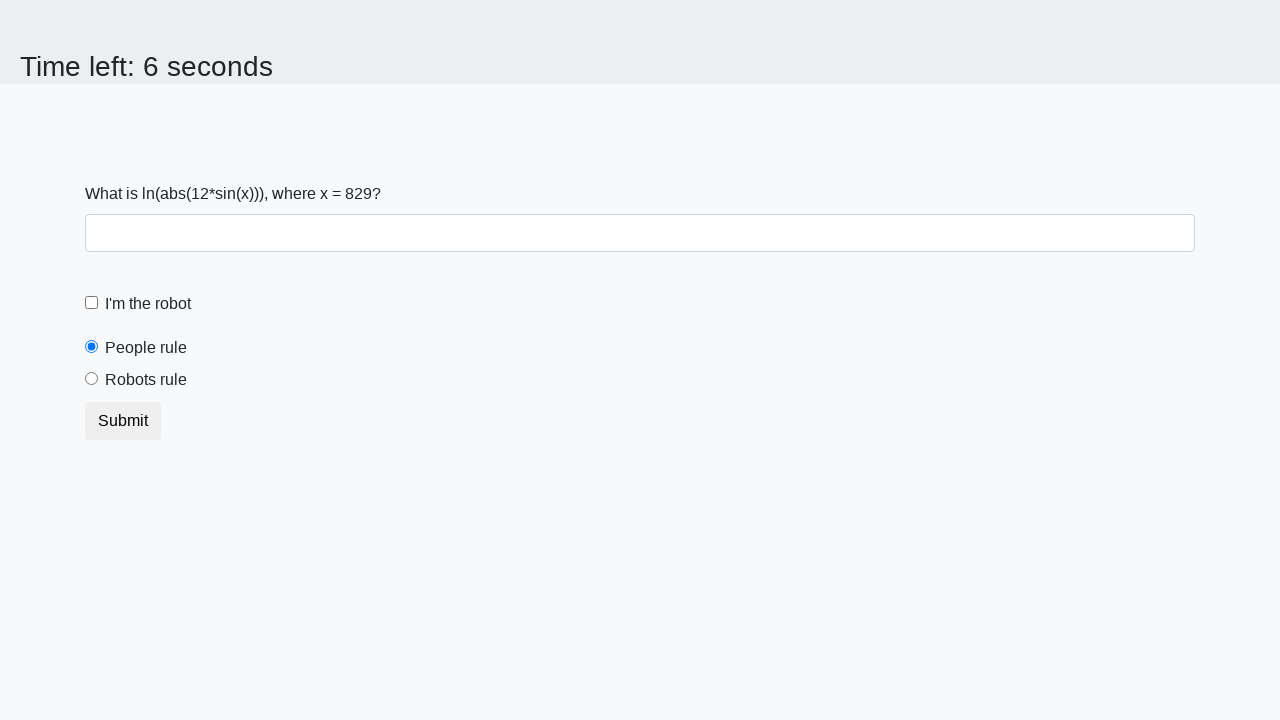

Verified robots radio button is not selected by default
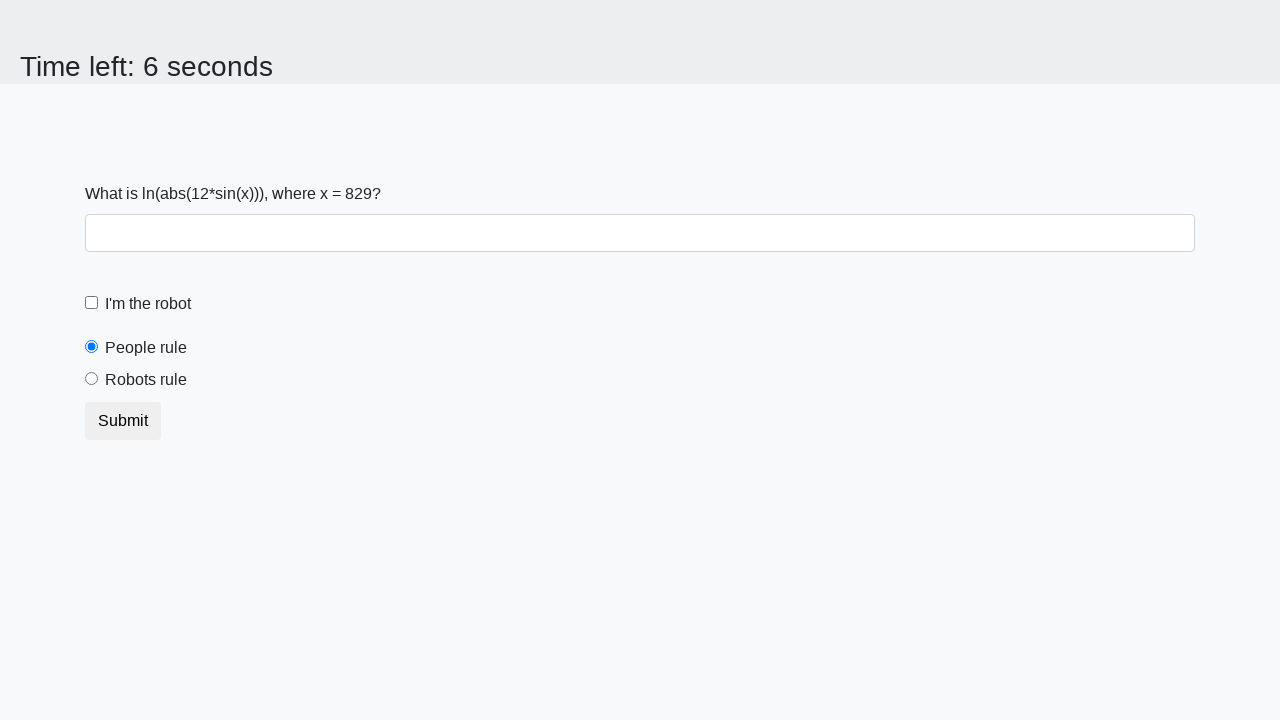

Retrieved 'disabled' attribute of submit button initially
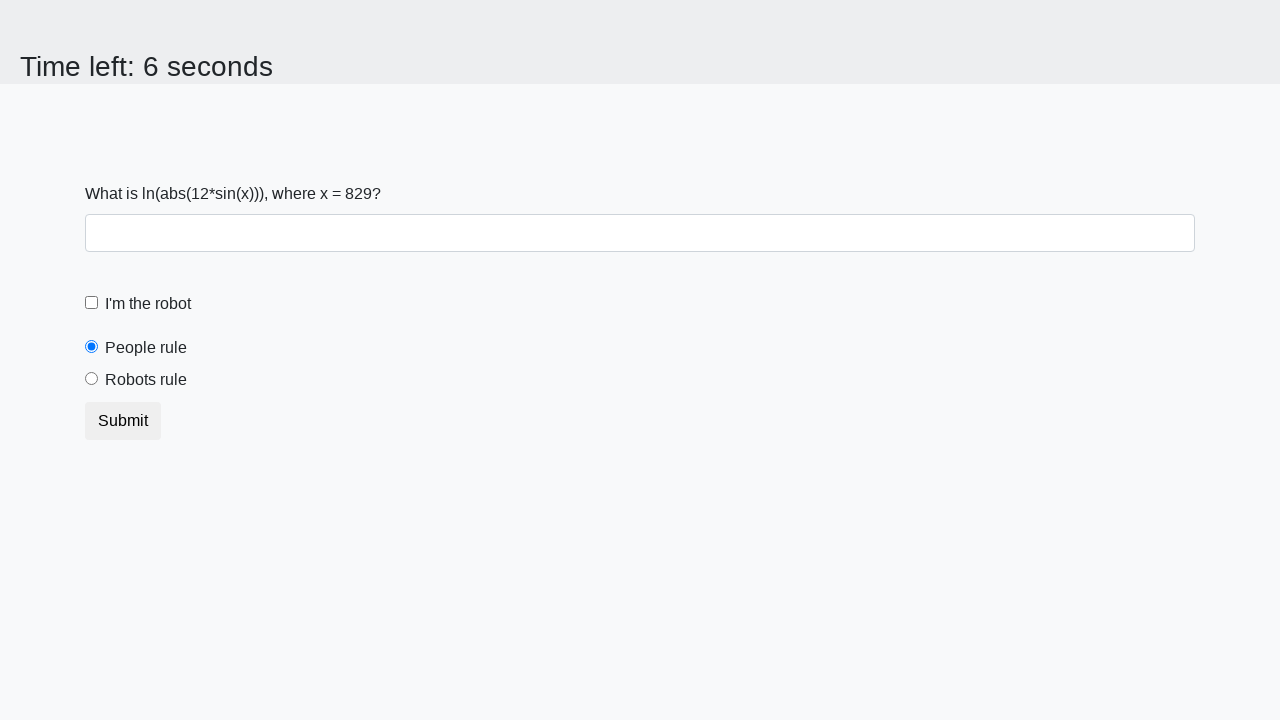

Verified submit button is not disabled initially
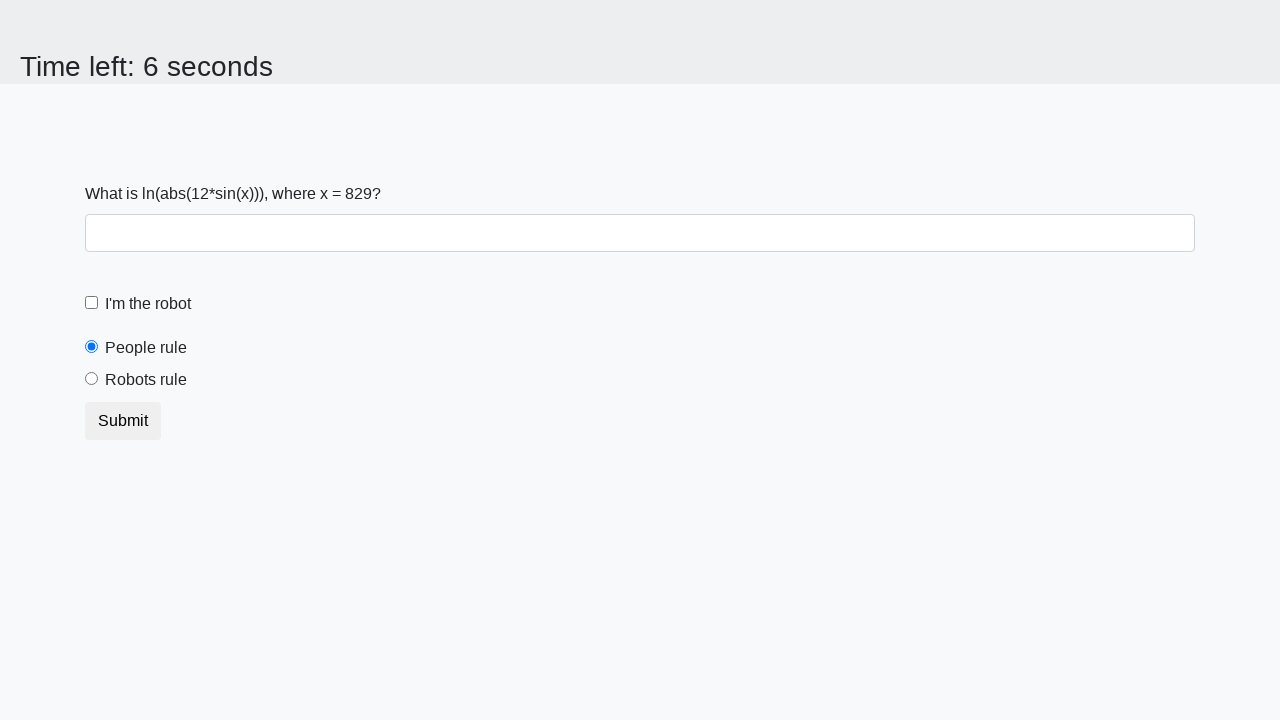

Waited 10 seconds for timer to expire
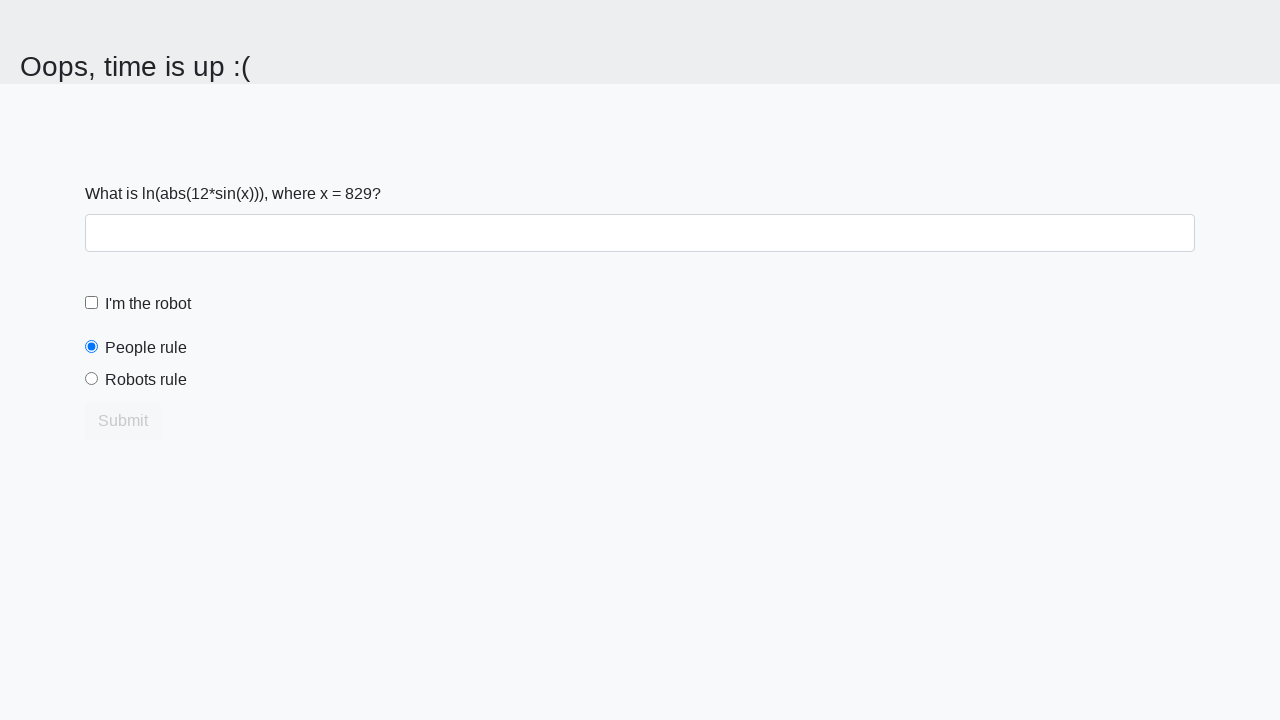

Retrieved 'disabled' attribute of submit button after timeout
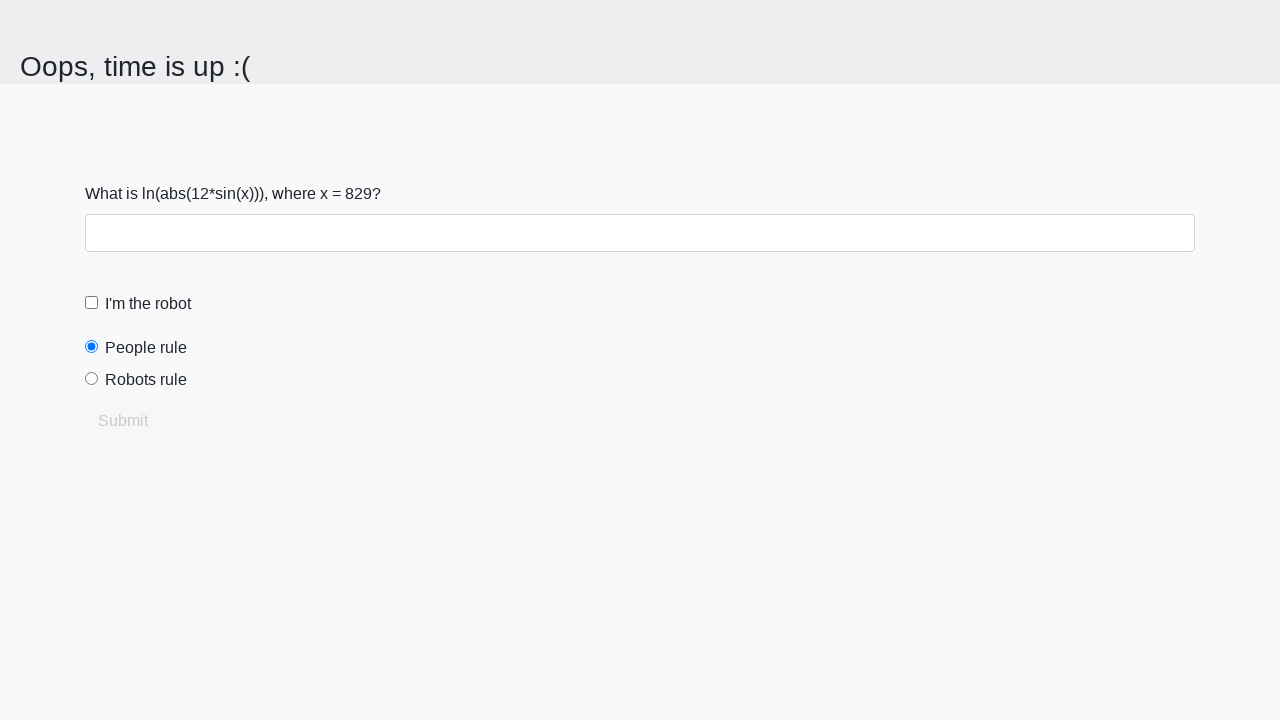

Verified submit button is disabled after timer expired
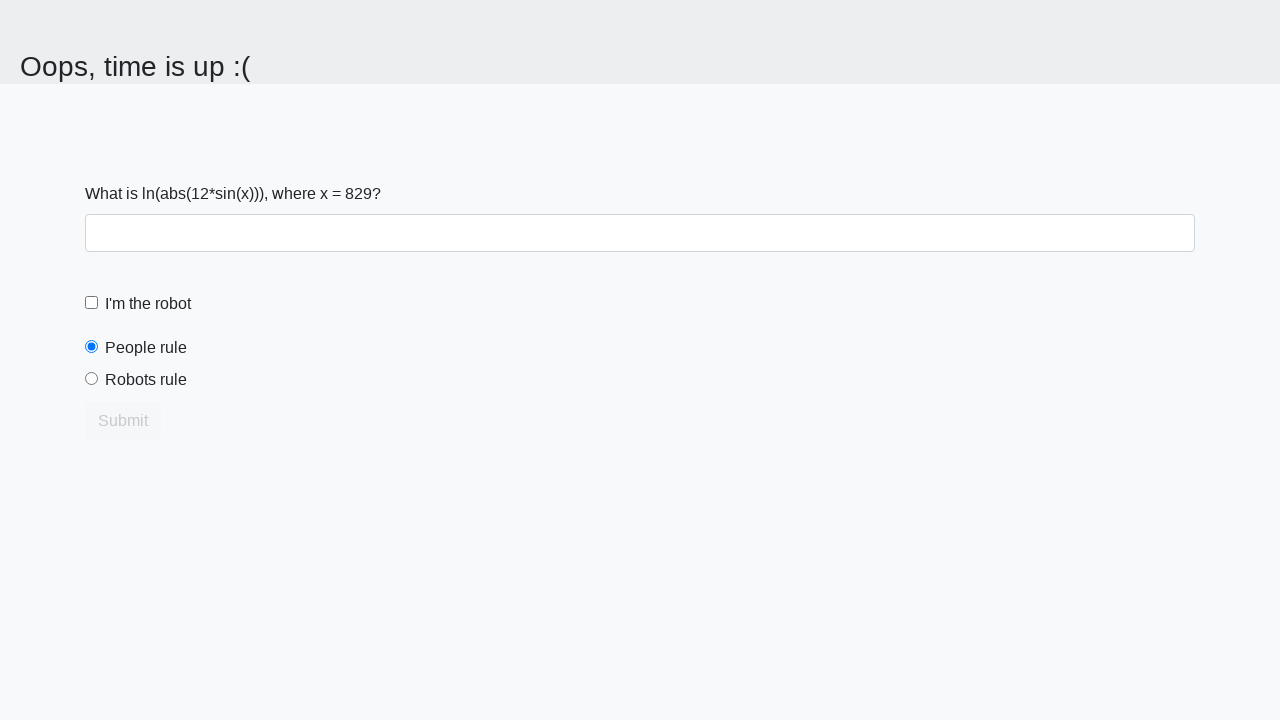

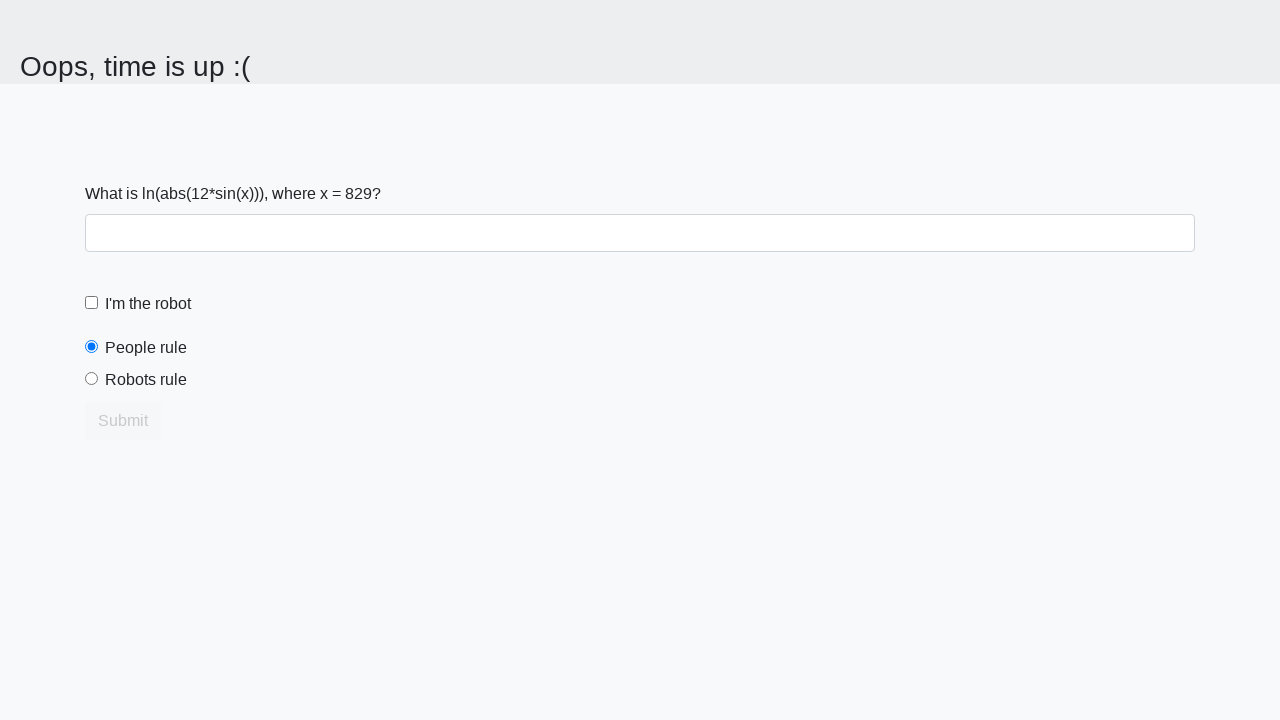